Tests editing a todo item by double-clicking, filling new text, and pressing Enter

Starting URL: https://demo.playwright.dev/todomvc

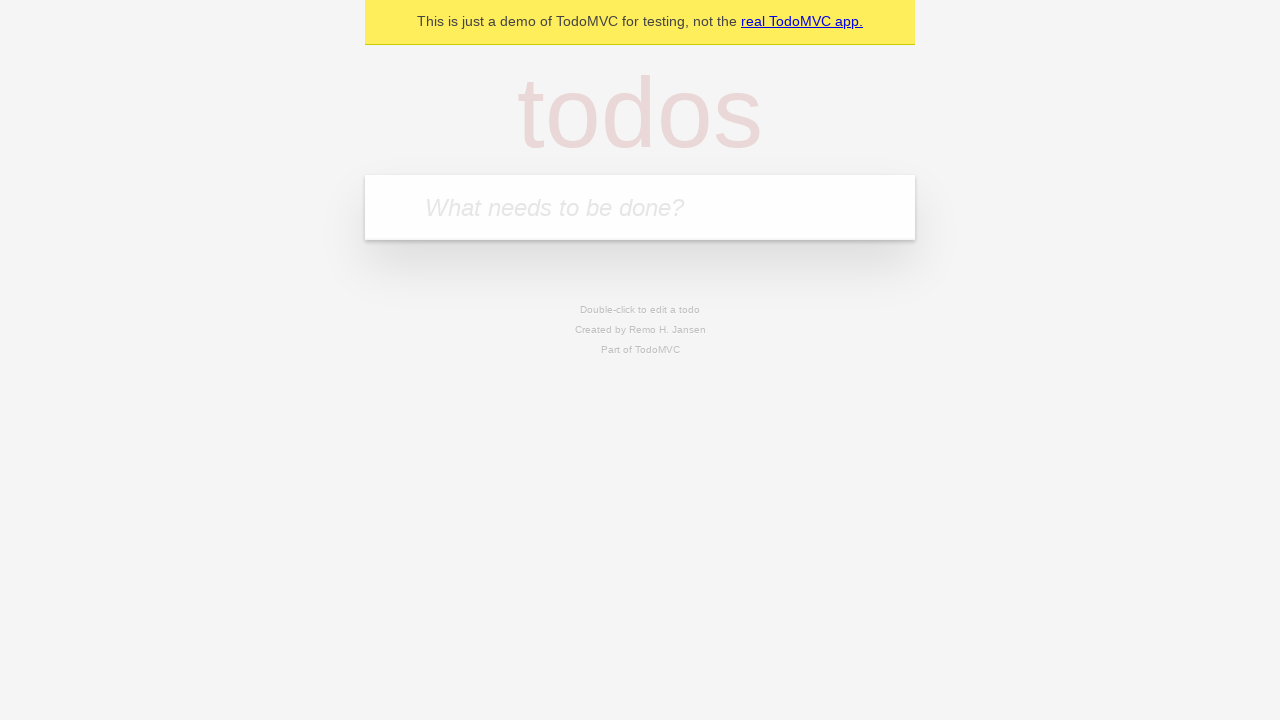

Navigated to TodoMVC demo application
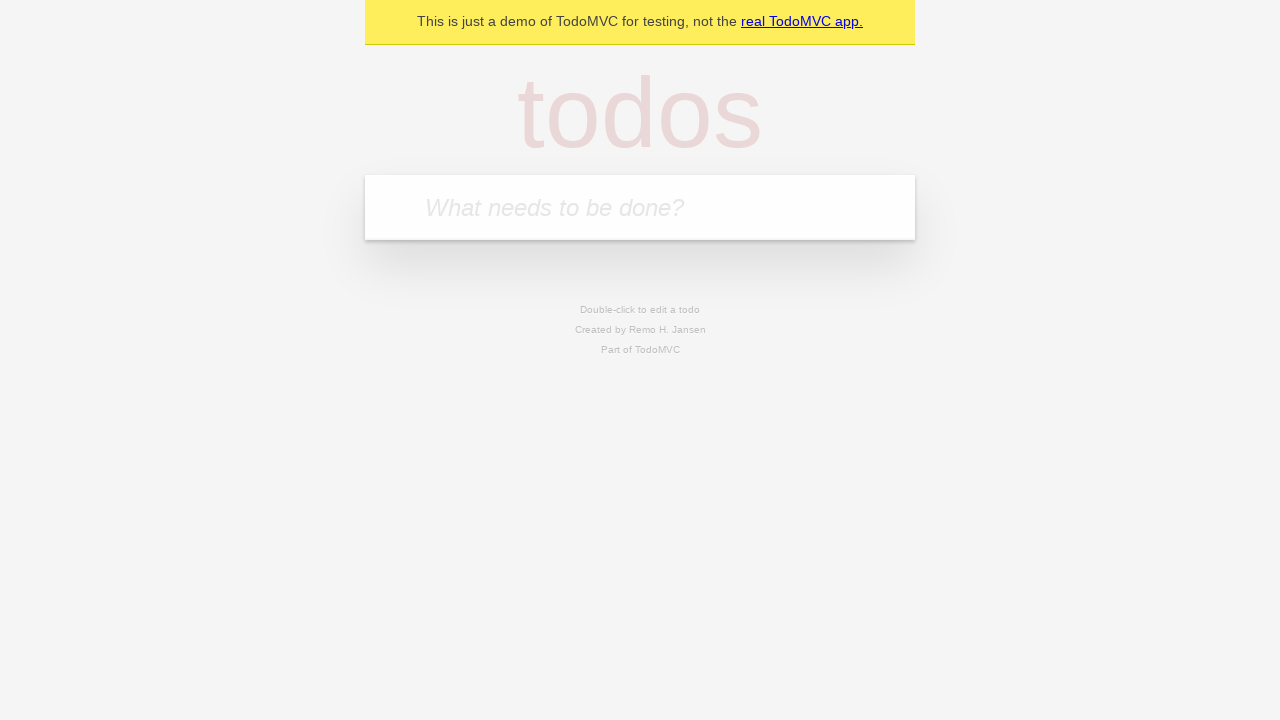

Filled todo input with 'buy some cheese' on internal:attr=[placeholder="What needs to be done?"i]
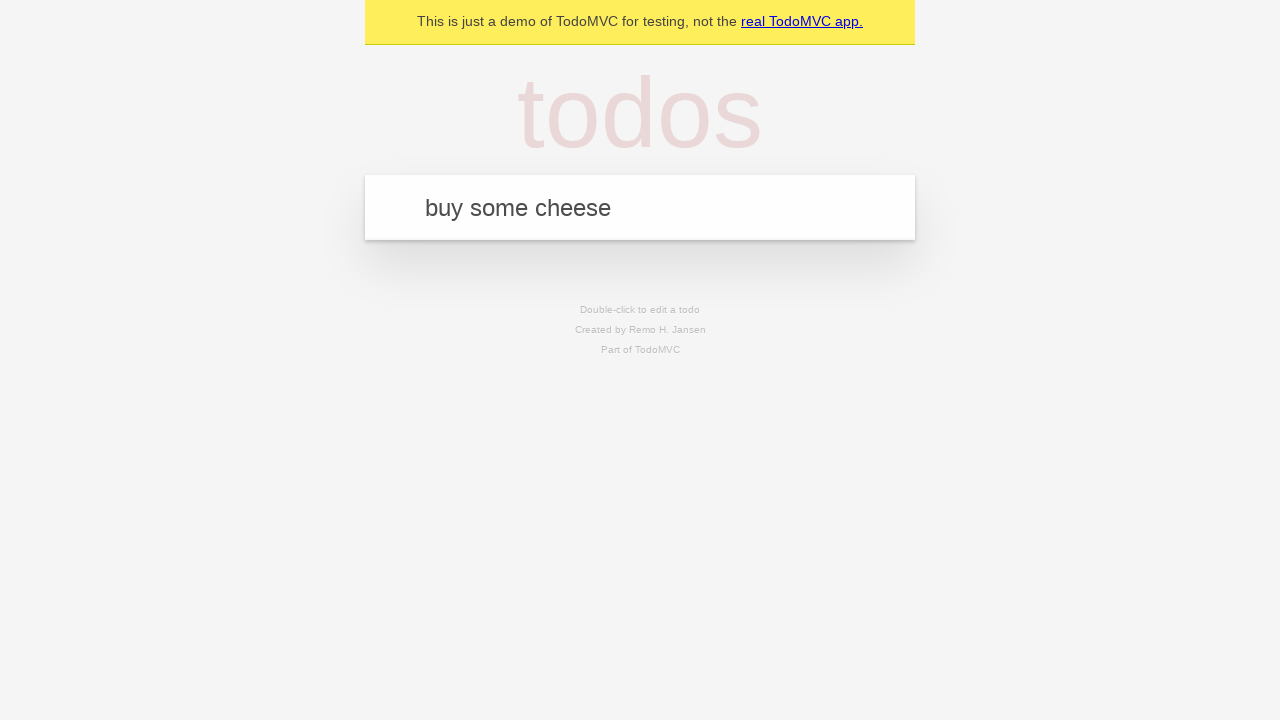

Pressed Enter to create todo 'buy some cheese' on internal:attr=[placeholder="What needs to be done?"i]
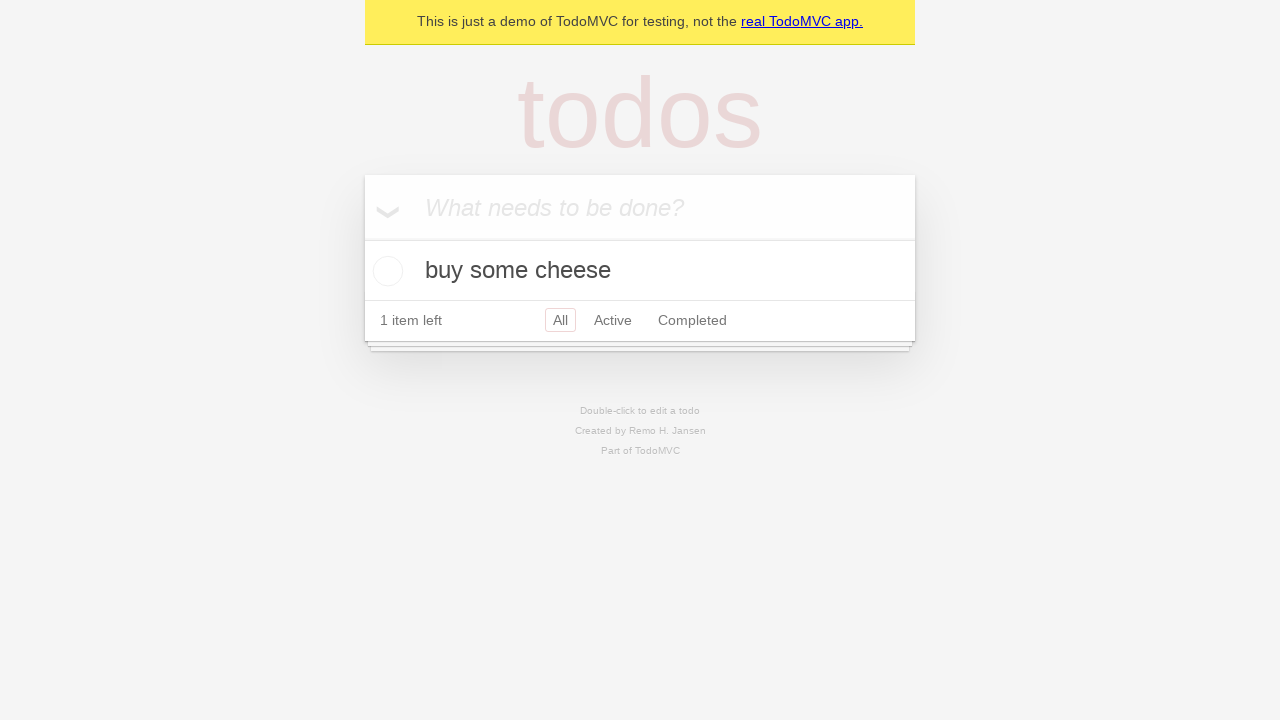

Filled todo input with 'feed the cat' on internal:attr=[placeholder="What needs to be done?"i]
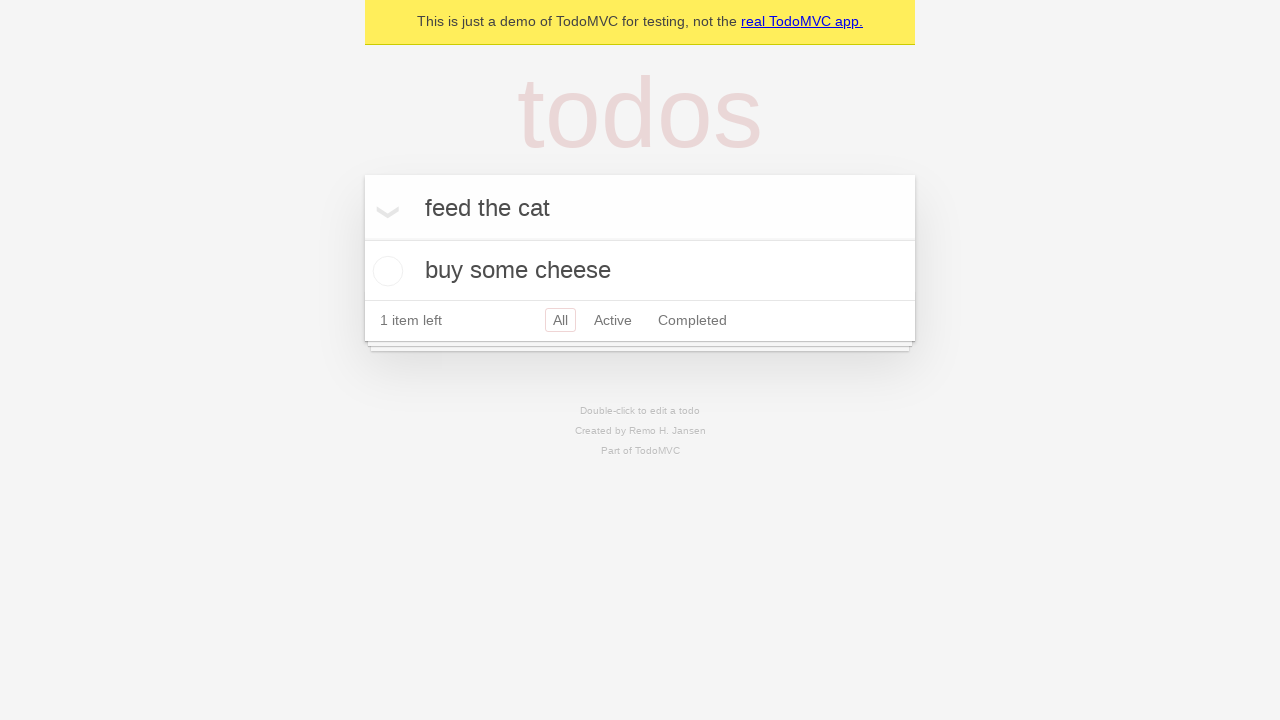

Pressed Enter to create todo 'feed the cat' on internal:attr=[placeholder="What needs to be done?"i]
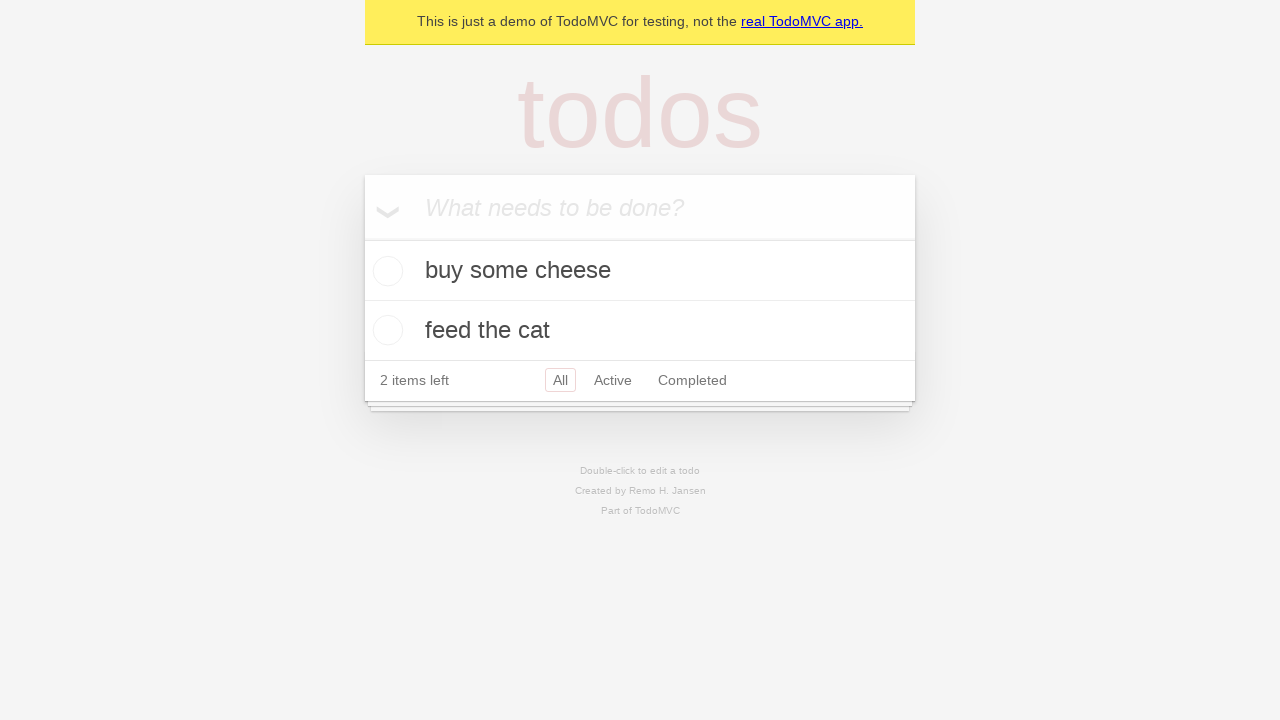

Filled todo input with 'book a doctors appointment' on internal:attr=[placeholder="What needs to be done?"i]
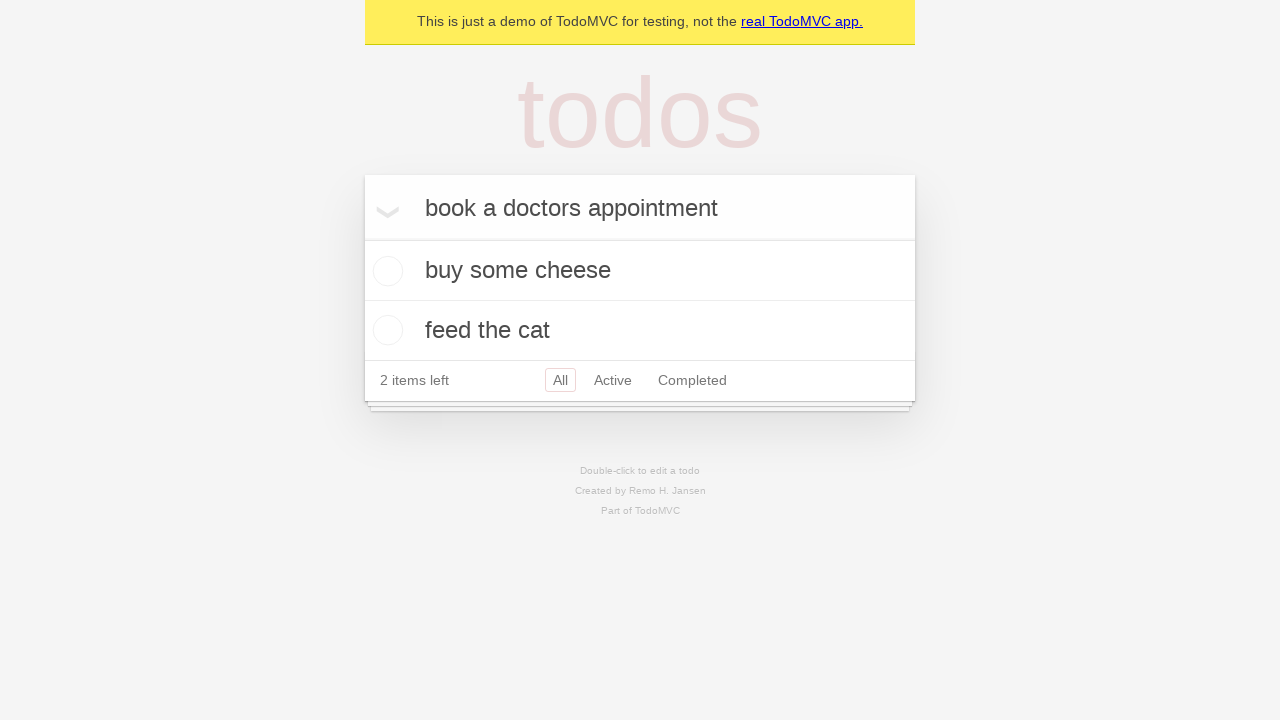

Pressed Enter to create todo 'book a doctors appointment' on internal:attr=[placeholder="What needs to be done?"i]
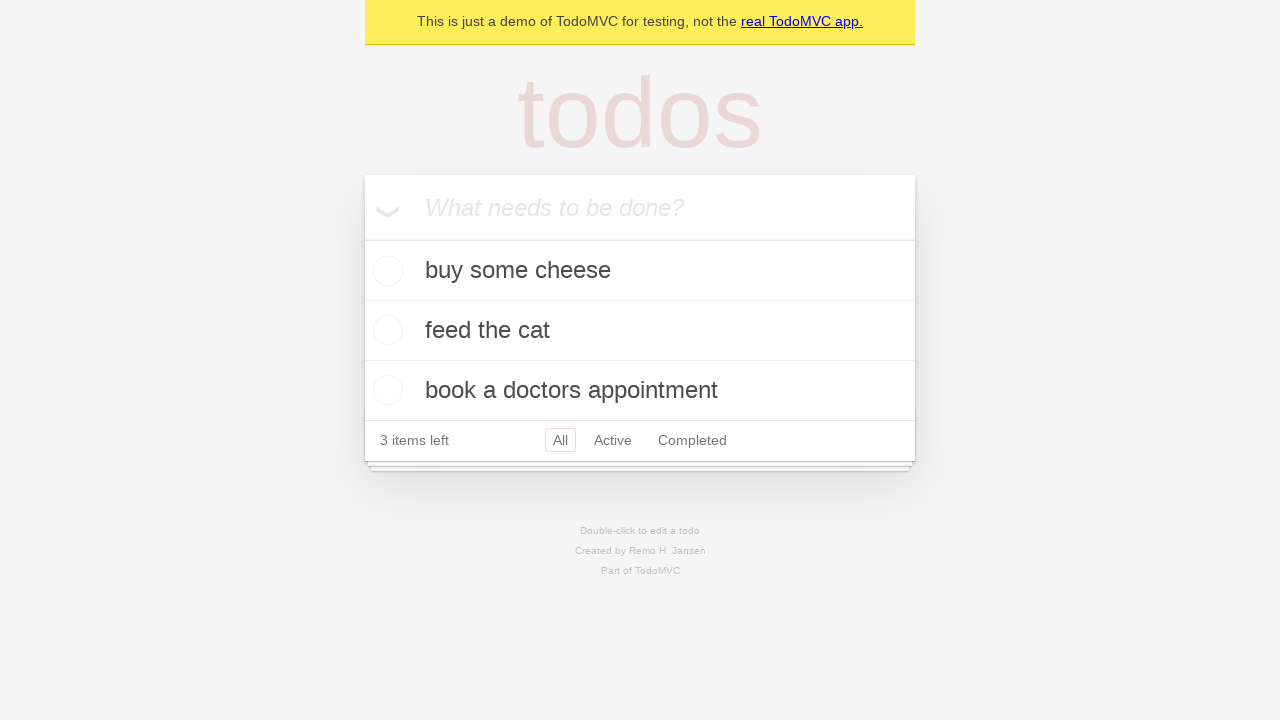

Double-clicked second todo item to enter edit mode at (640, 331) on internal:testid=[data-testid="todo-item"s] >> nth=1
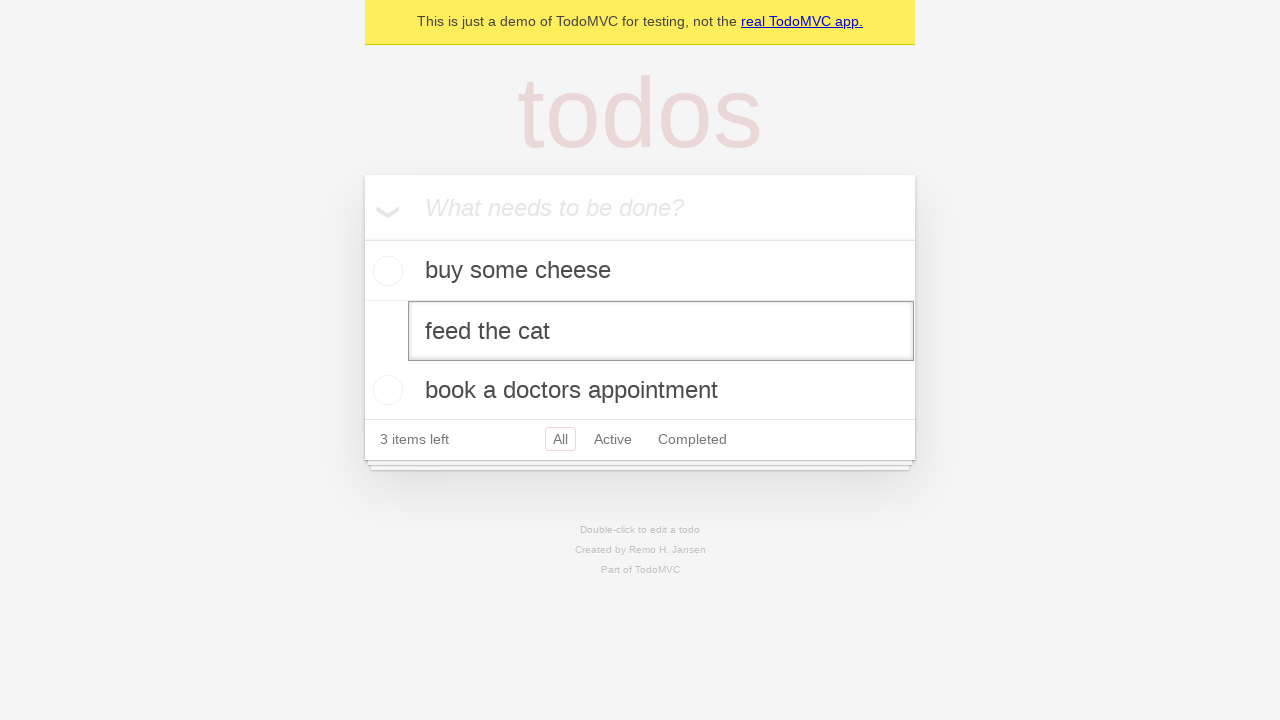

Filled edit textbox with 'buy some sausages' on internal:testid=[data-testid="todo-item"s] >> nth=1 >> internal:role=textbox[nam
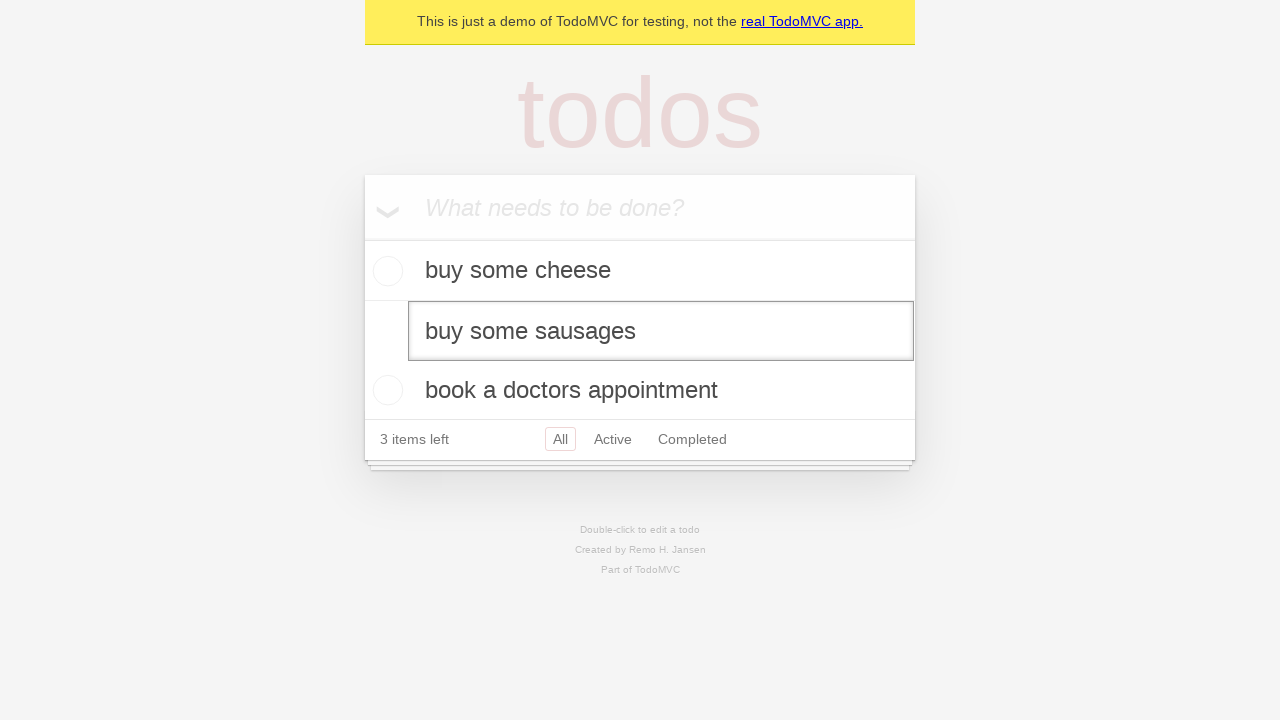

Pressed Enter to confirm edited todo text on internal:testid=[data-testid="todo-item"s] >> nth=1 >> internal:role=textbox[nam
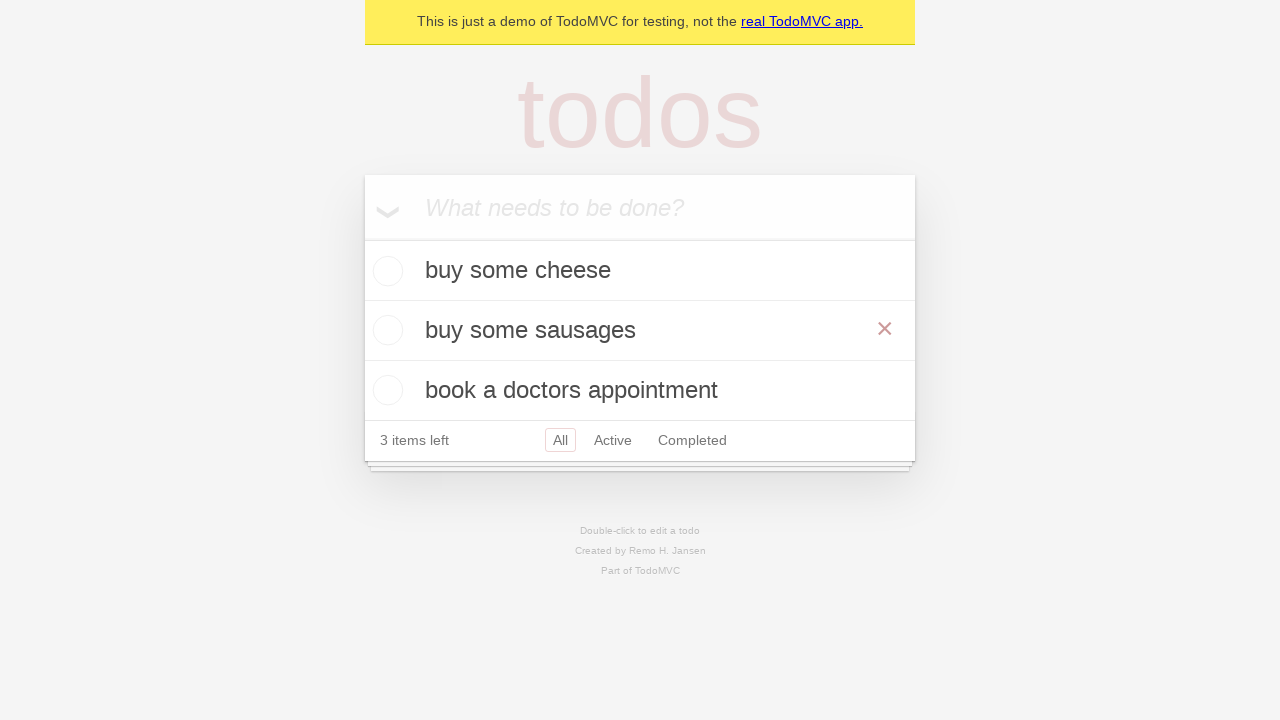

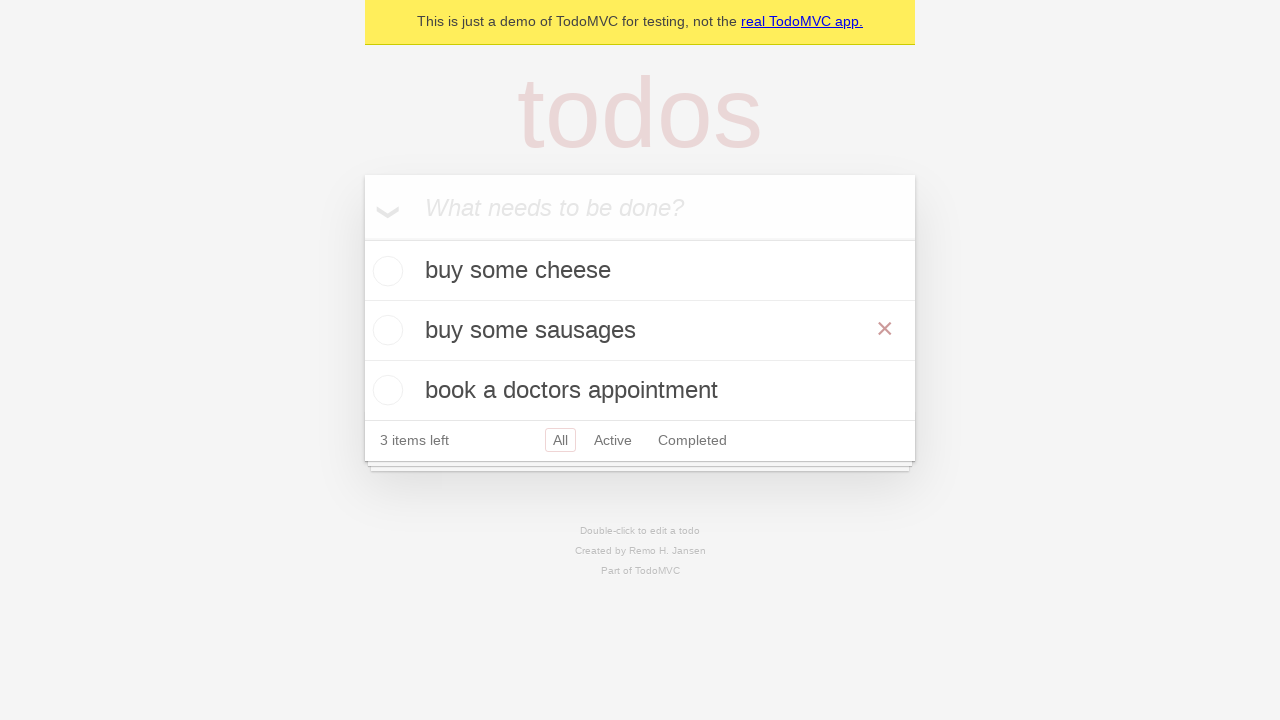